Tests that the login button is displayed on the page

Starting URL: https://the-internet.herokuapp.com/

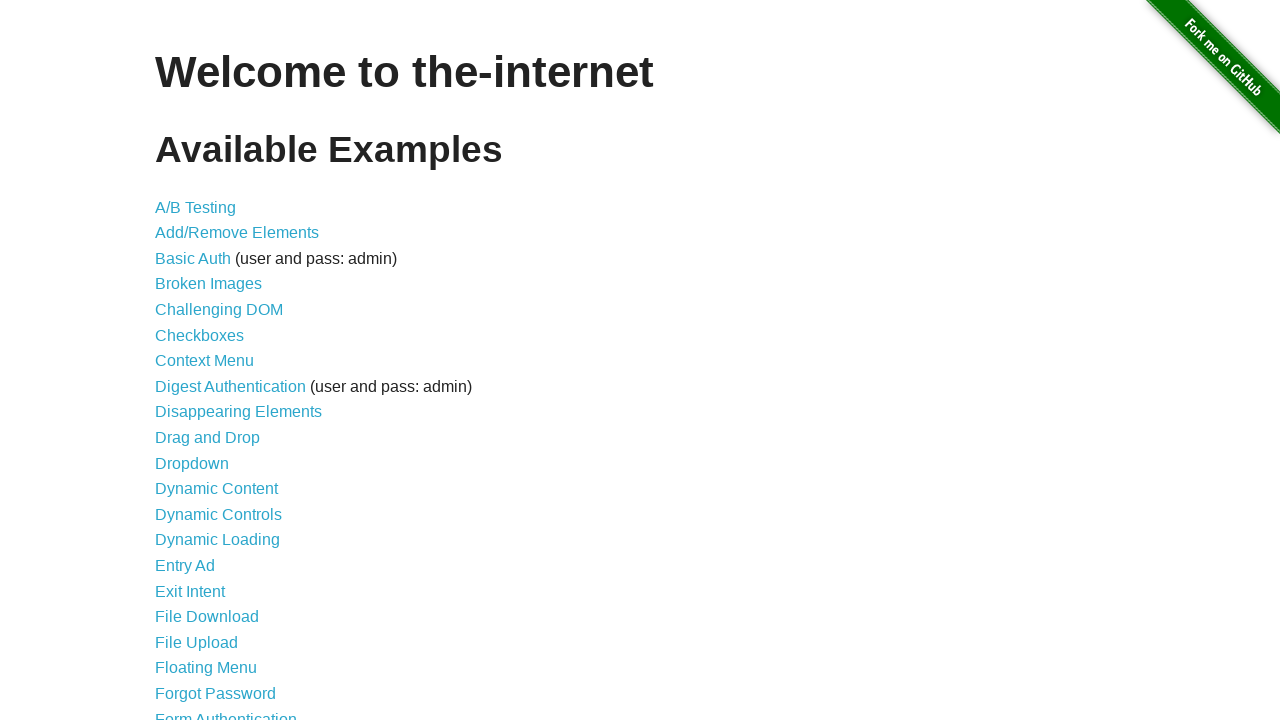

Clicked on Form Authentication link at (226, 712) on text="Form Authentication"
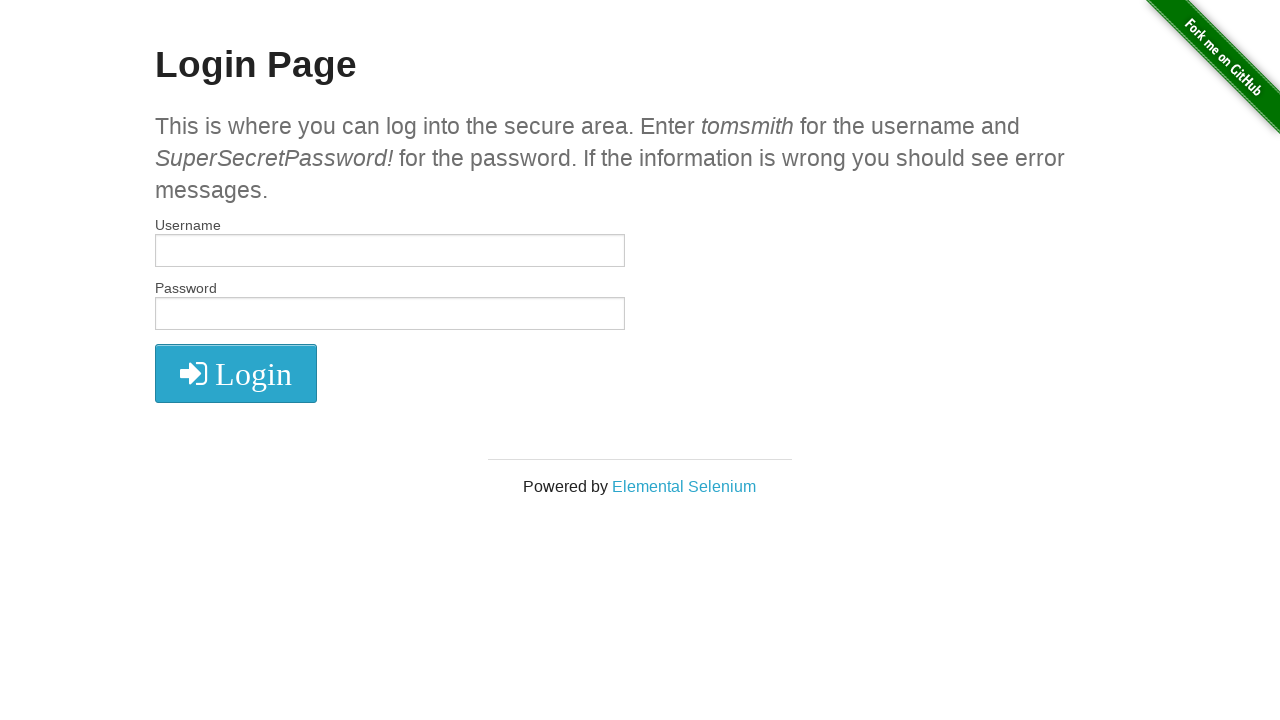

Located login button element with class 'radius'
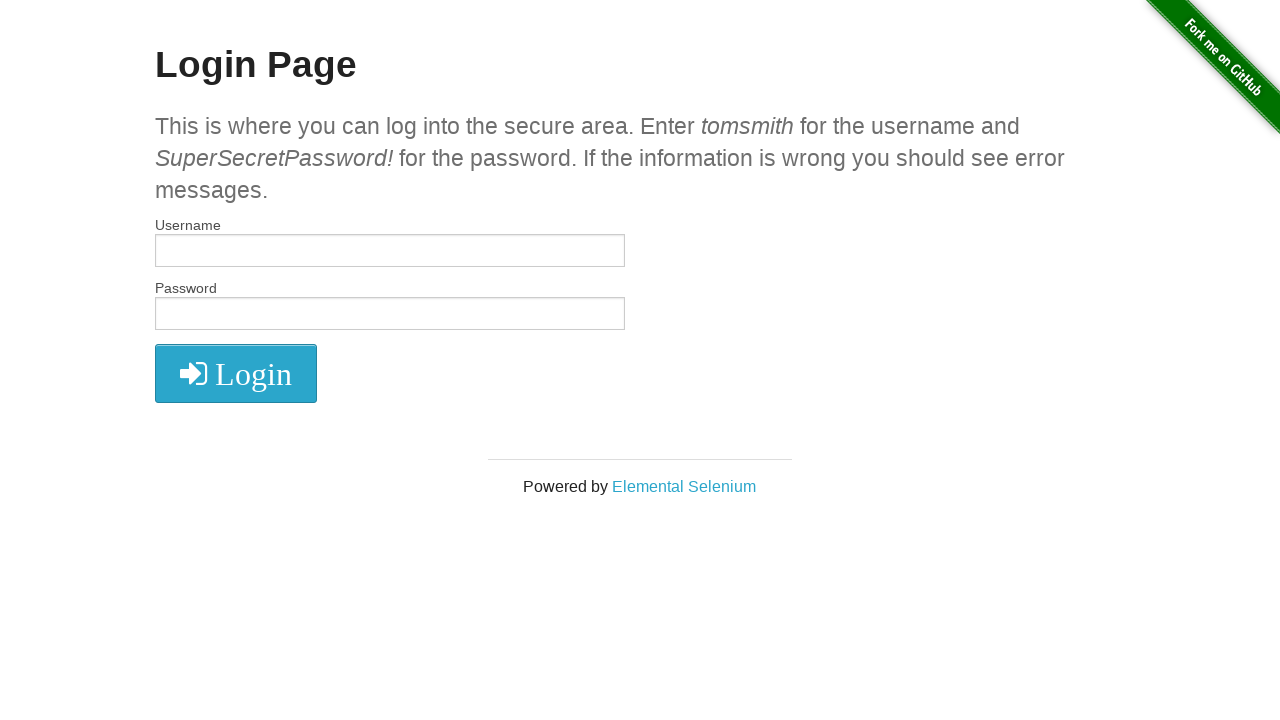

Verified login button is visible on the page
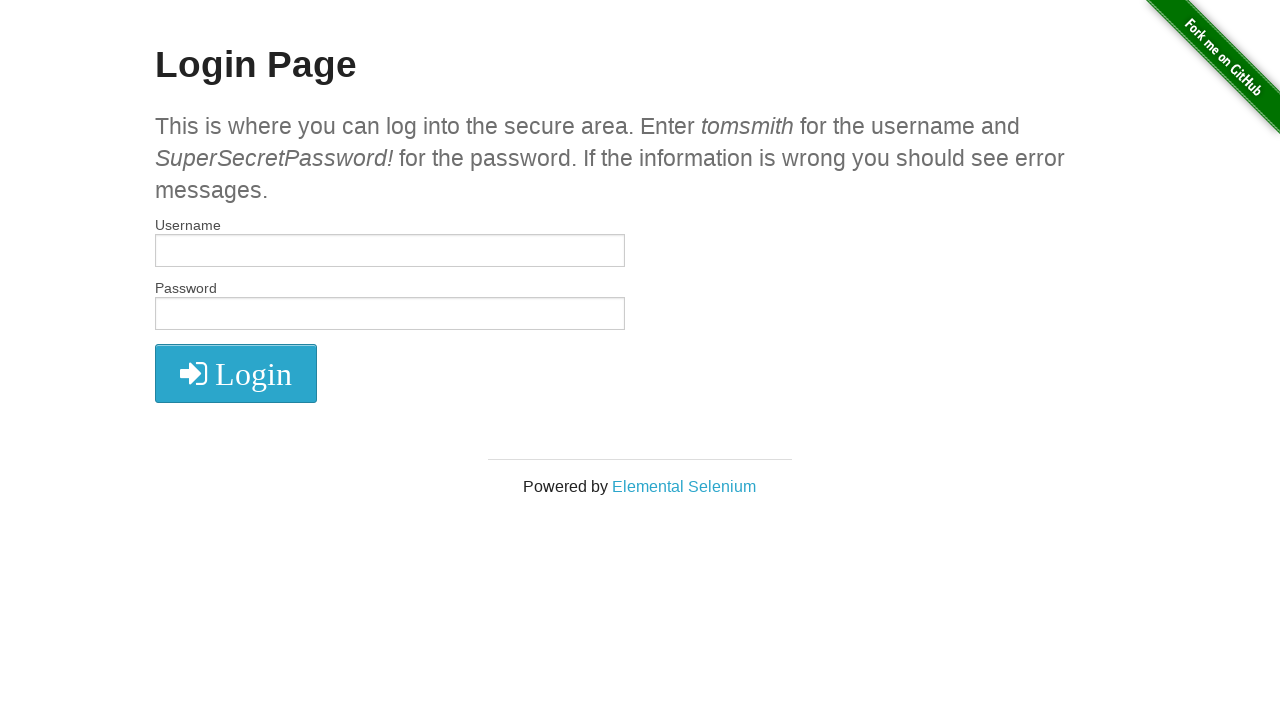

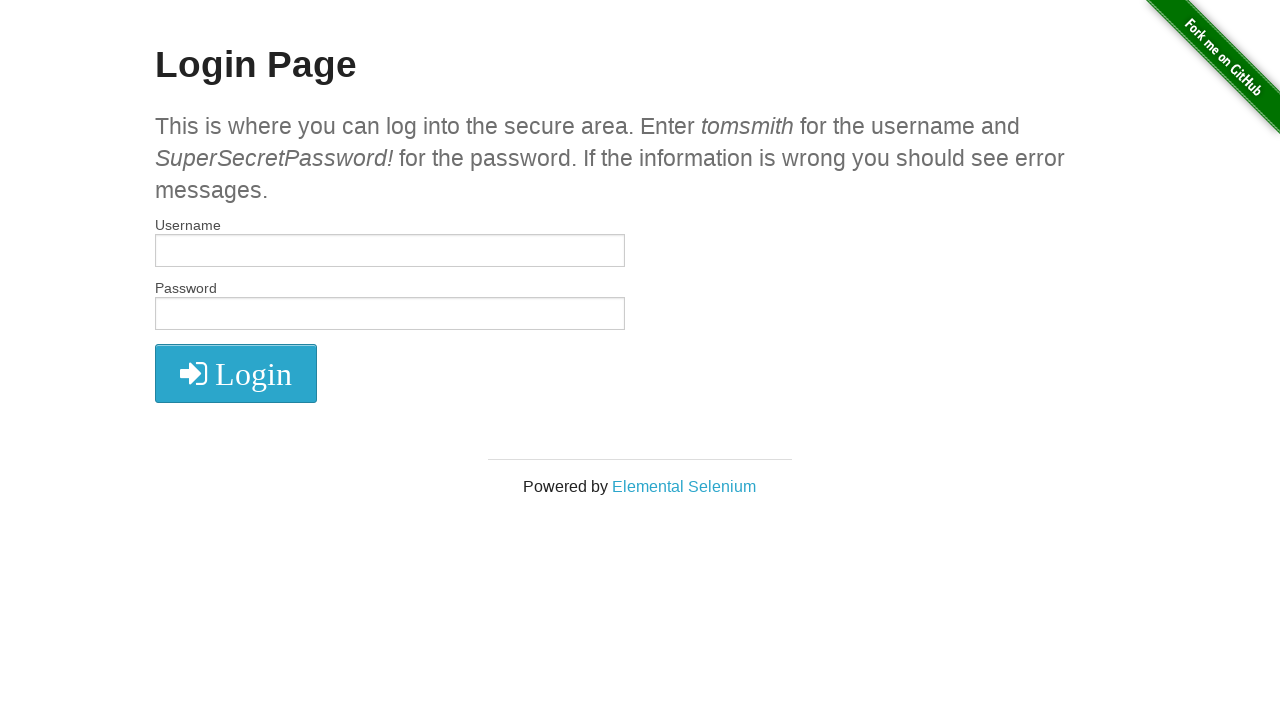